Tests page navigation workflow by clicking on Plans link, verifying the page title, then navigating to Products page and verifying that page title.

Starting URL: https://demo.atata.io

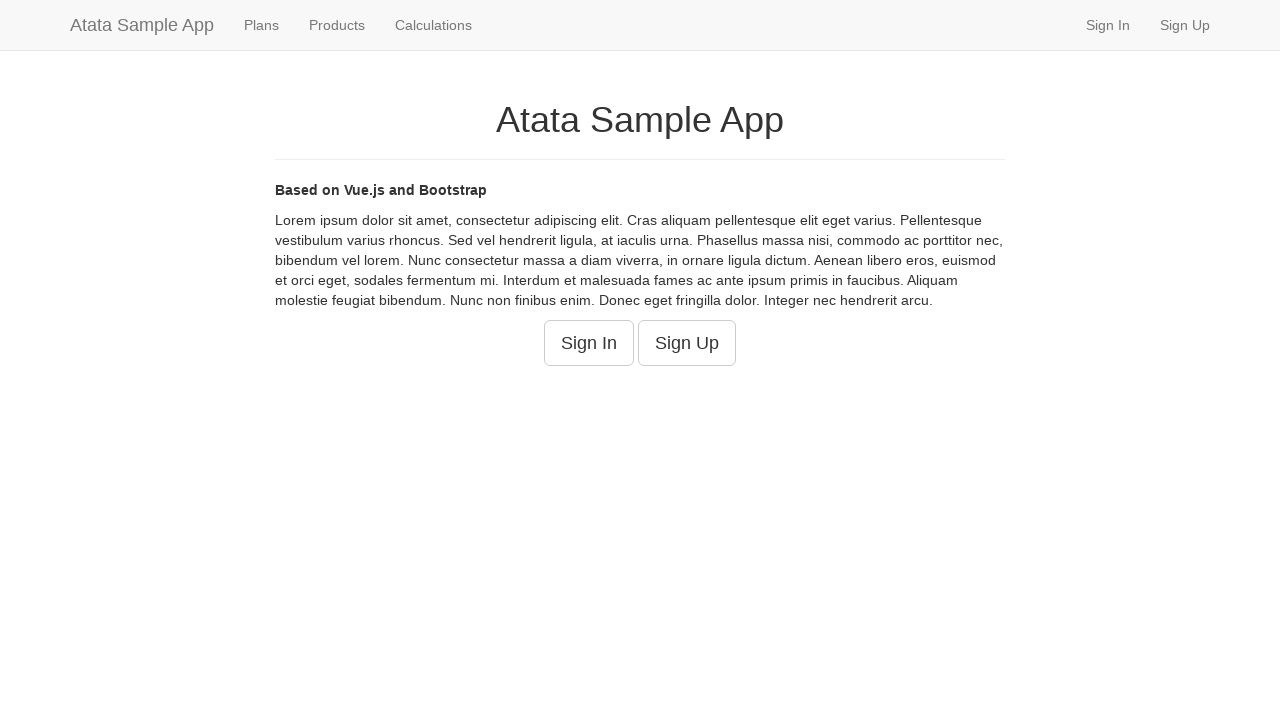

Clicked on Plans link at (262, 25) on text=Plans
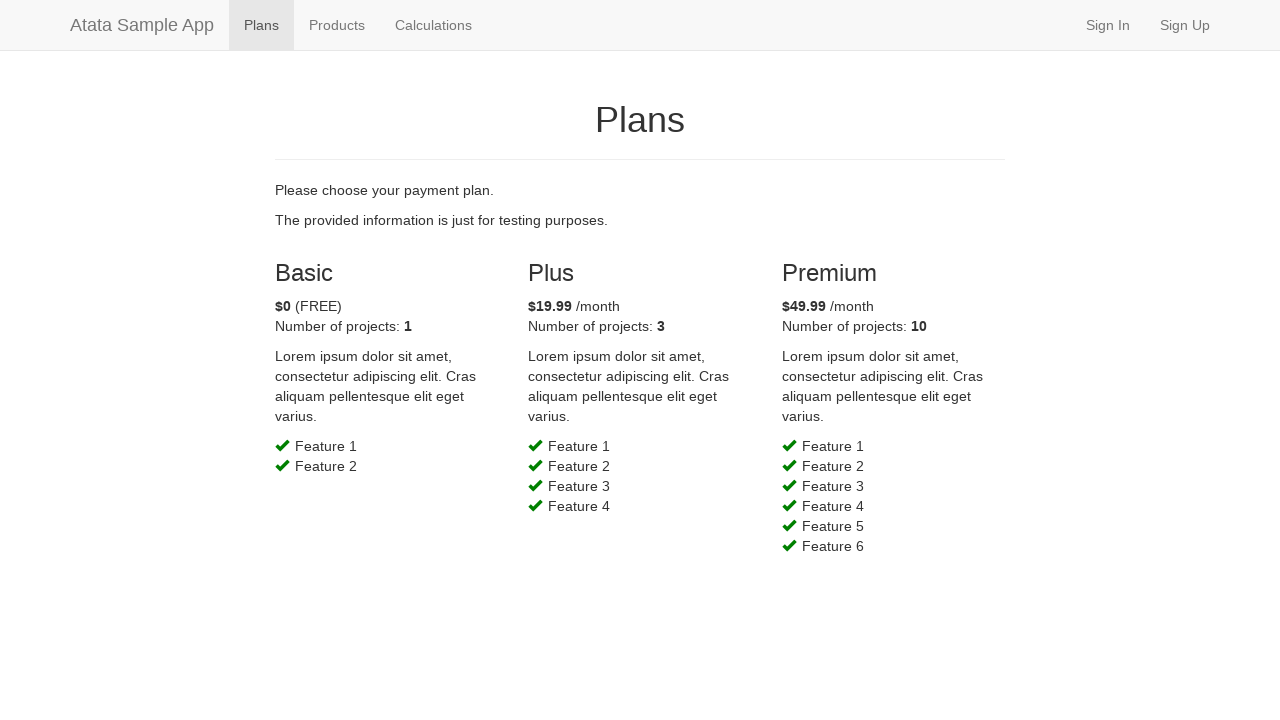

Plans page loaded (domcontentloaded)
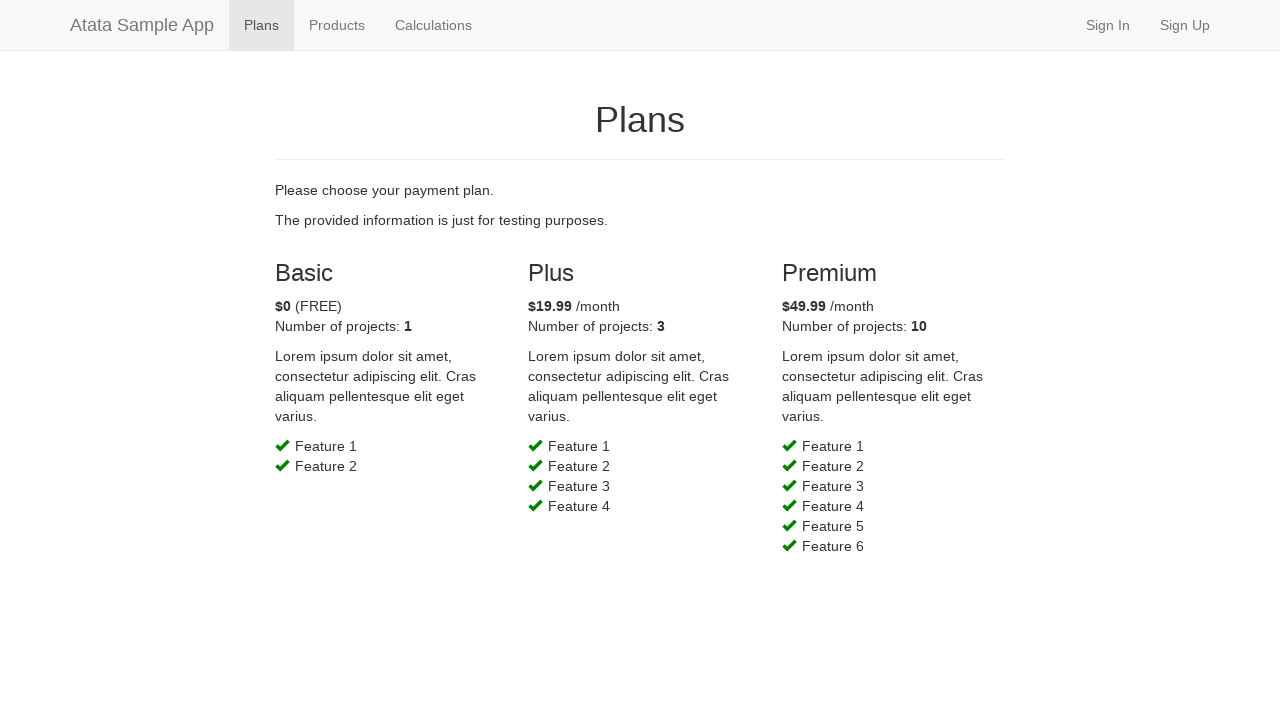

Verified page title is 'Plans - Atata Sample App'
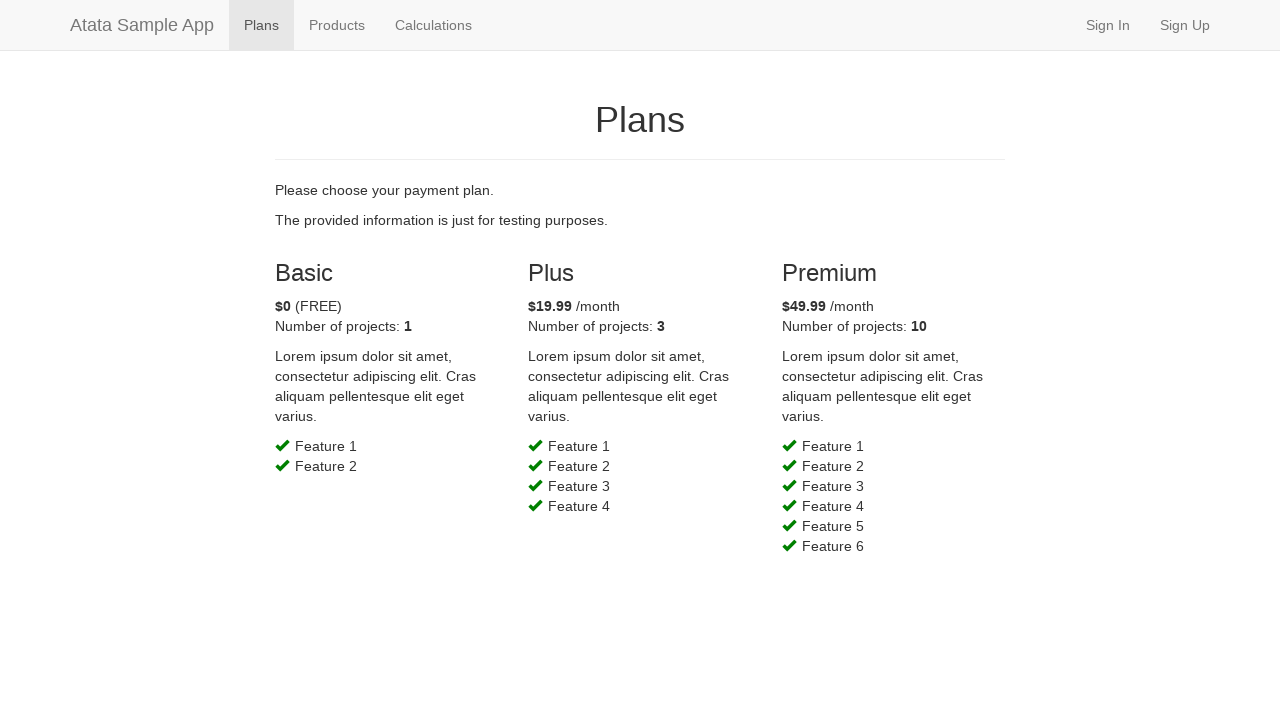

Clicked on Products link at (337, 25) on text=Products
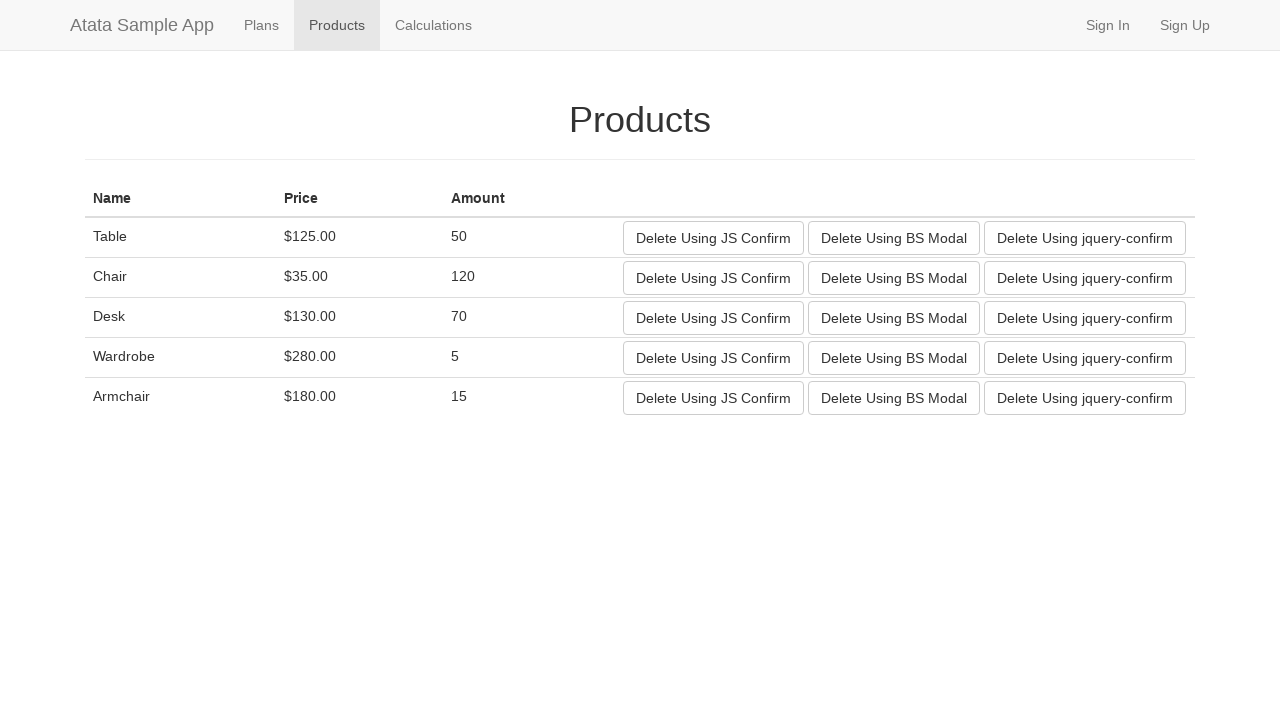

Products page loaded (domcontentloaded)
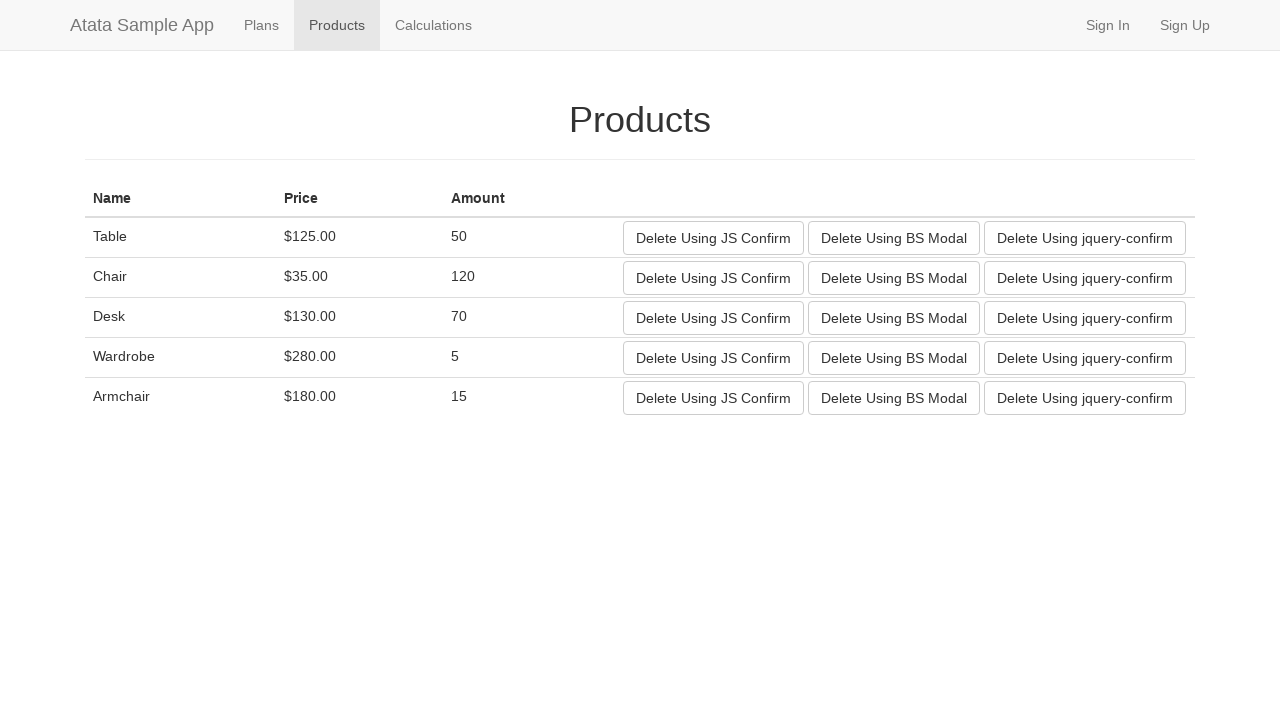

Verified page title is 'Products - Atata Sample App'
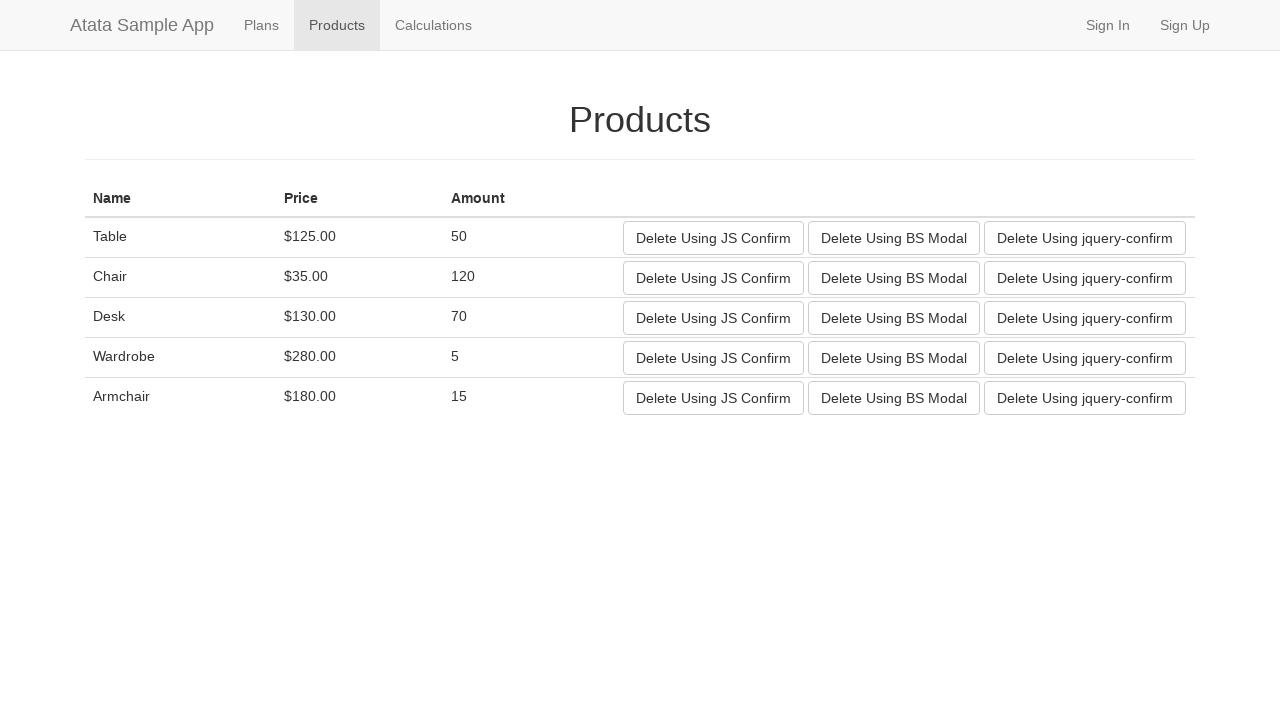

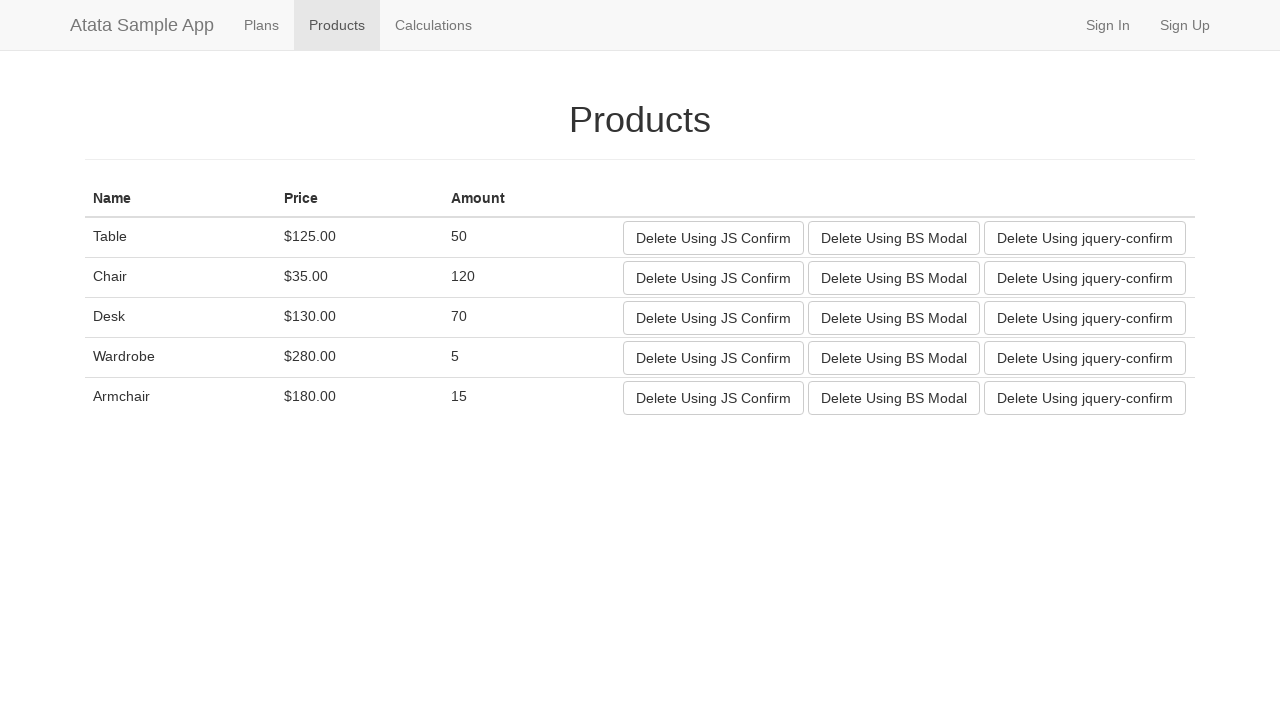